Tests various JavaScript alert interactions including accepting alerts, dismissing confirm dialogs, and entering text into prompt dialogs, then navigates to a text-box page via accordion menu.

Starting URL: https://www.tutorialspoint.com/selenium/practice/alerts.php

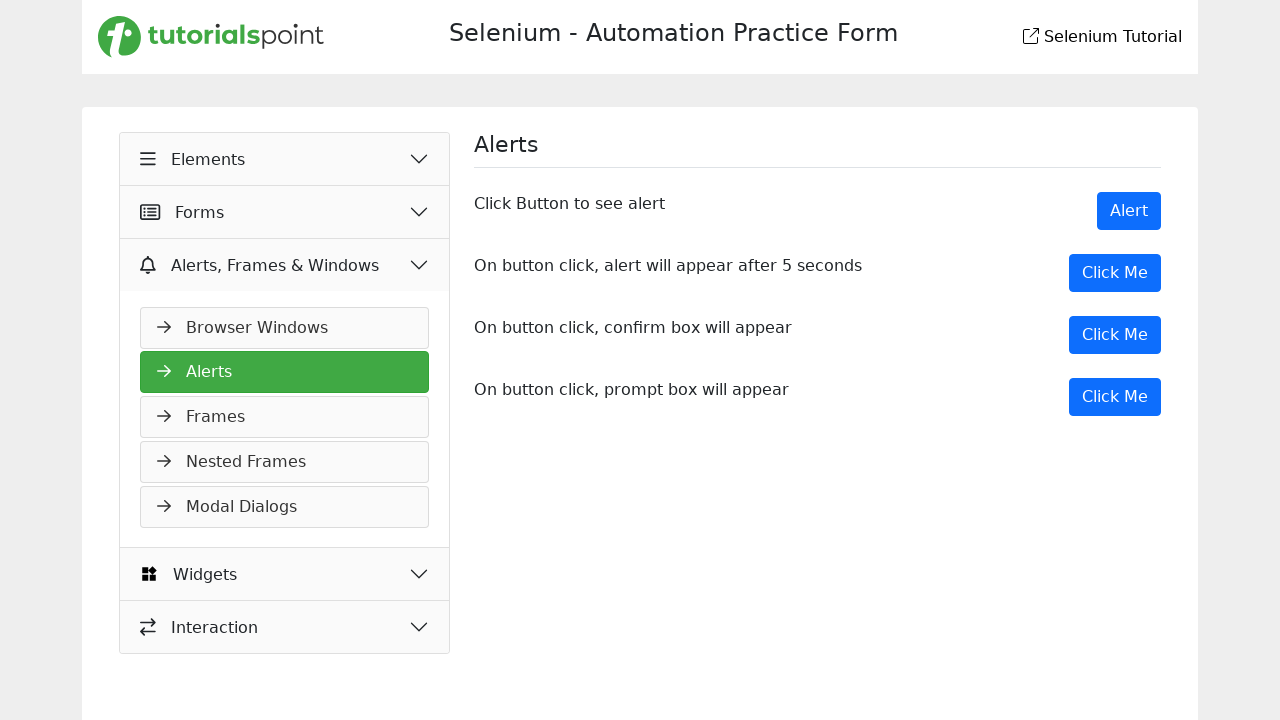

Clicked button to show alert at (1129, 211) on button[onclick='showAlert()']
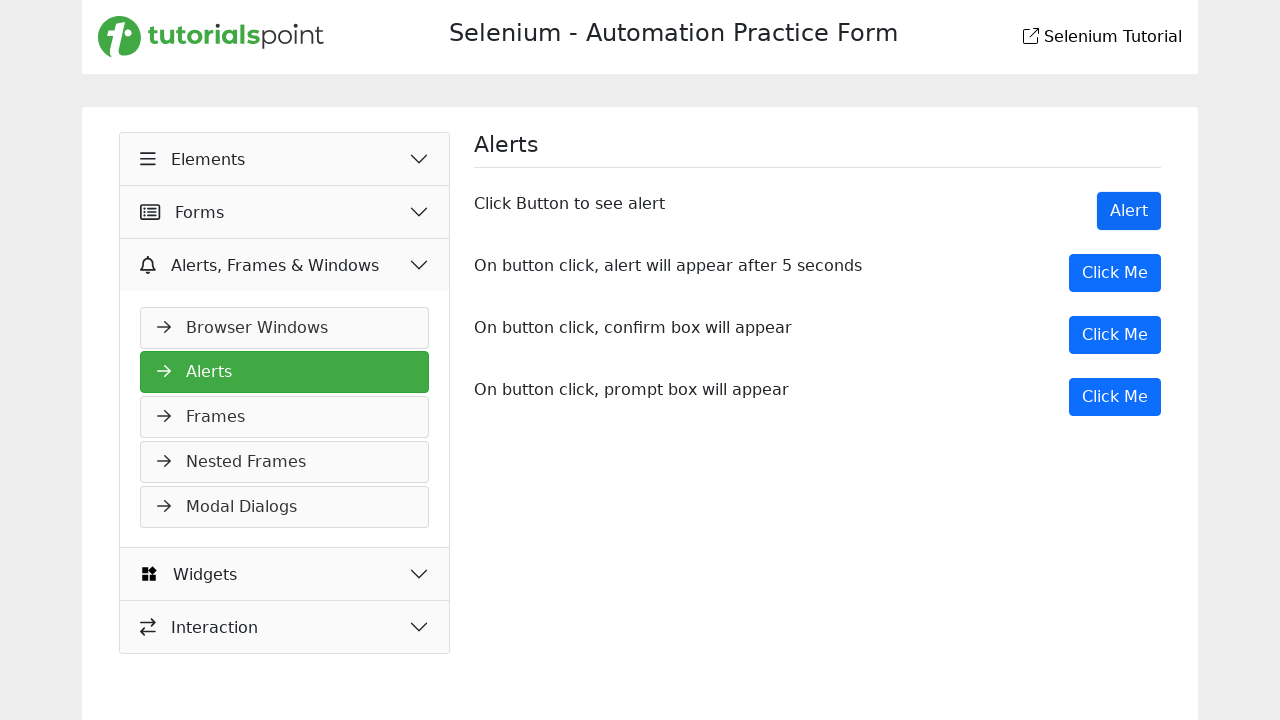

Set up dialog handler to accept alert
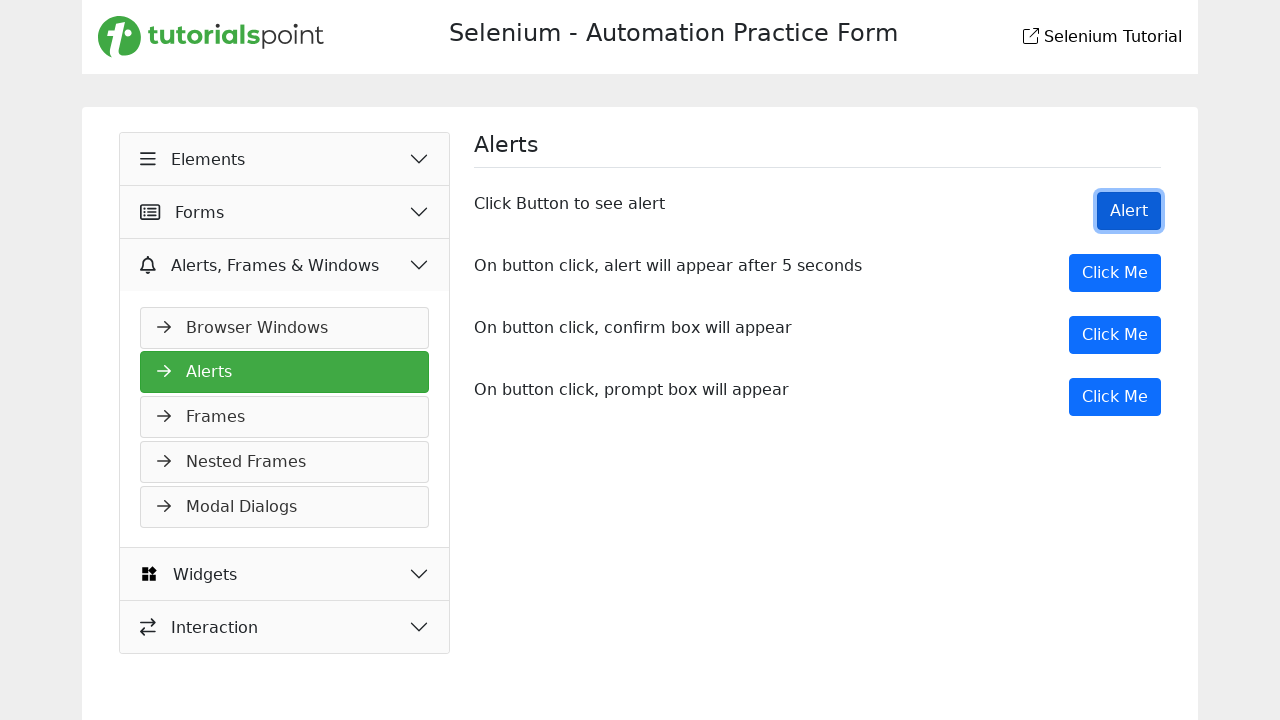

Alert accepted and waited for timeout
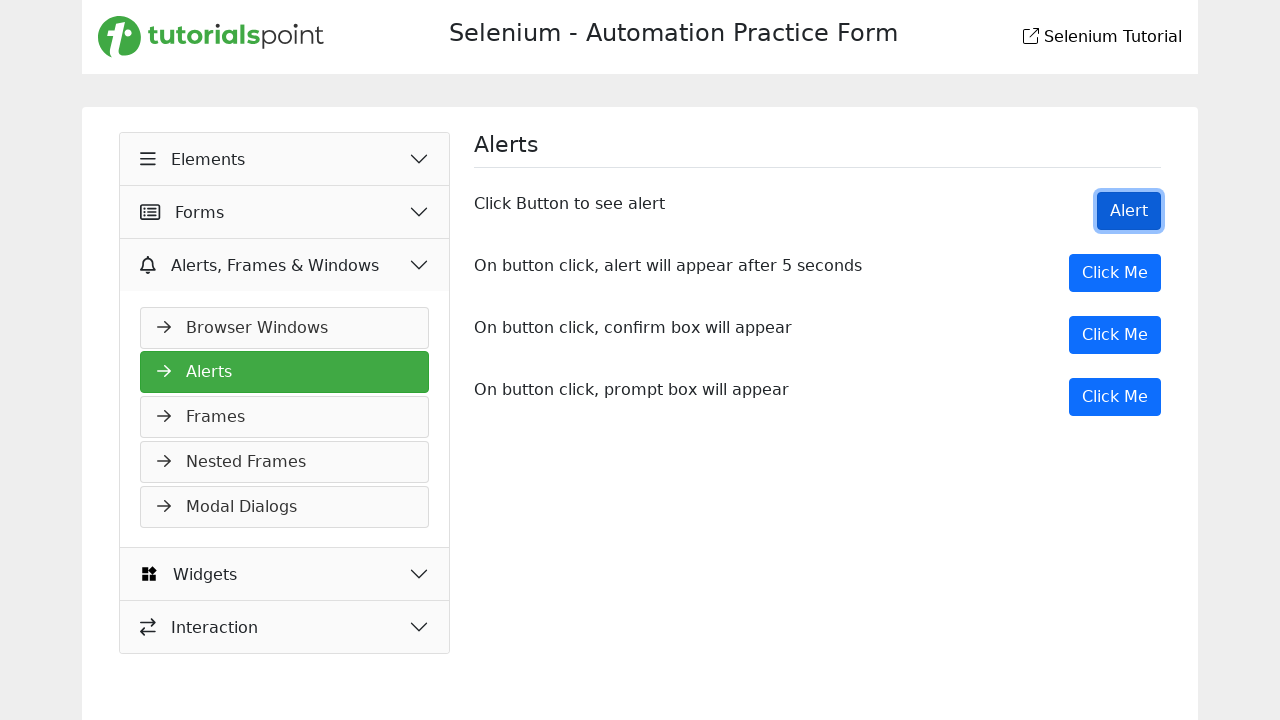

Clicked button to show confirm dialog at (1115, 335) on button[onclick='myDesk()']
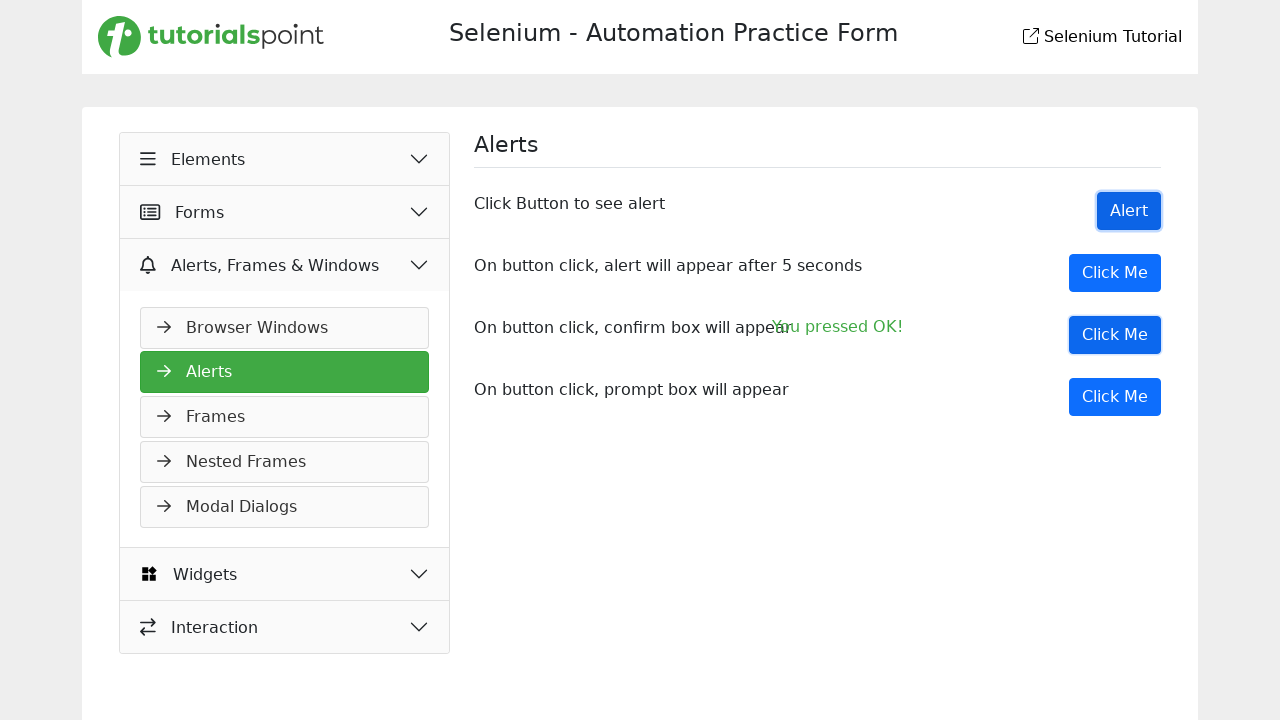

Set up dialog handler to dismiss confirm dialog
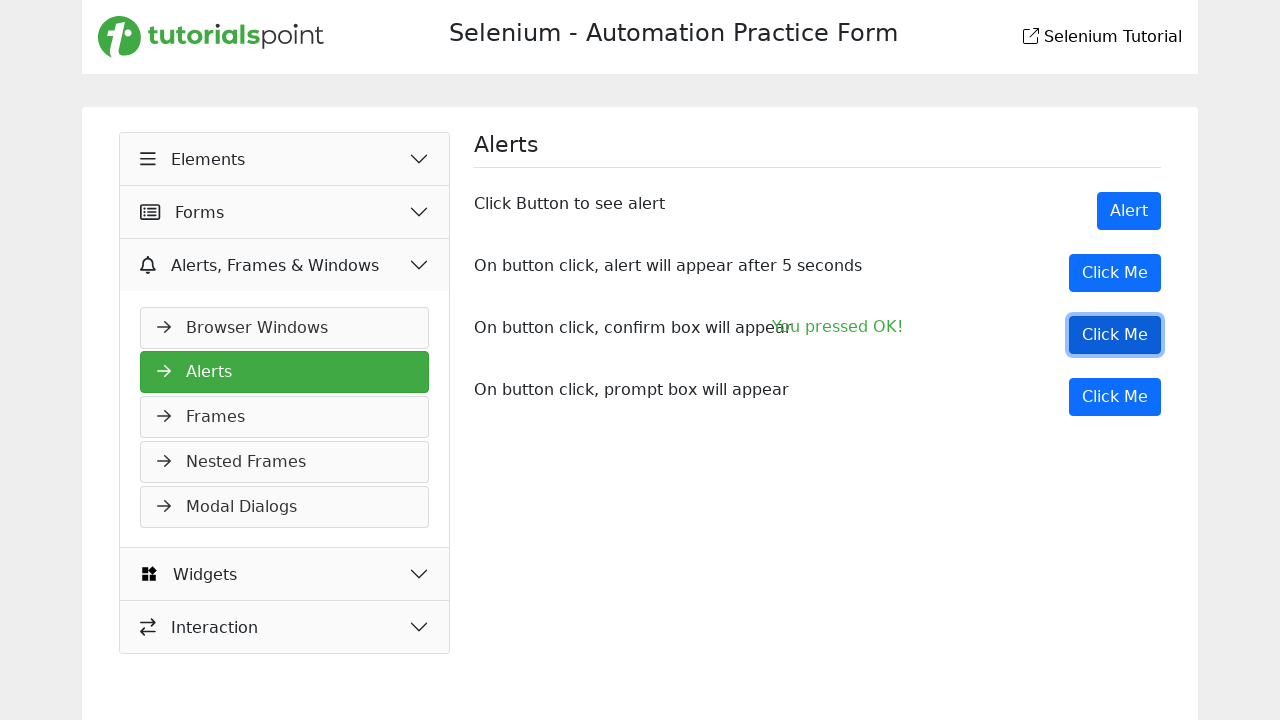

Confirm dialog dismissed and waited for timeout
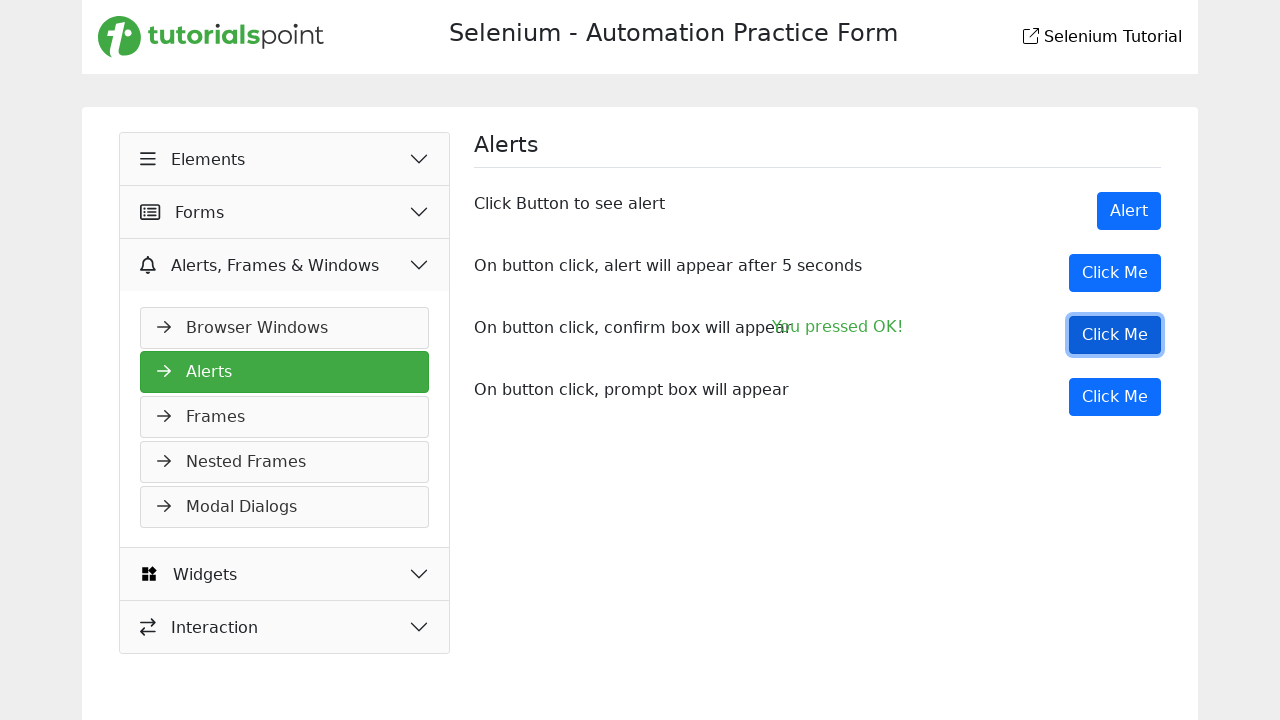

Set up dialog handler to accept prompt with text 'Selenium Alert Prompt'
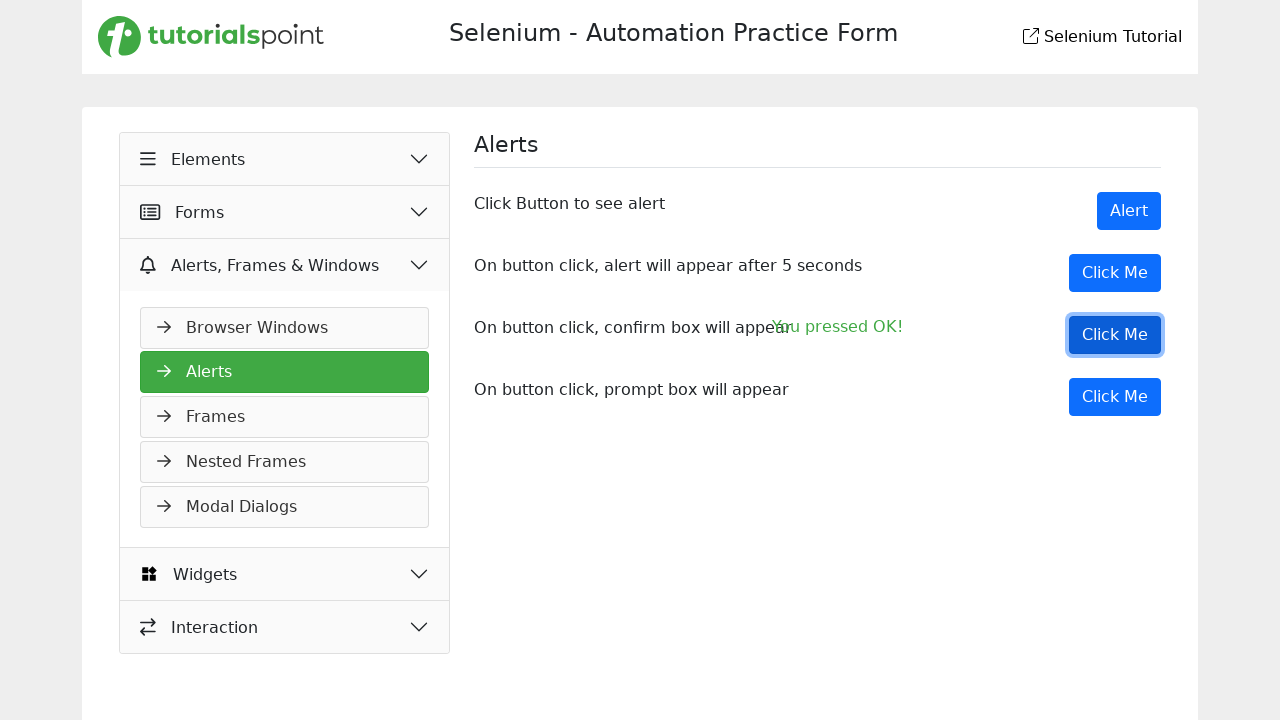

Clicked button to show first prompt dialog at (1115, 397) on xpath=//button[@onclick='myPromp()']
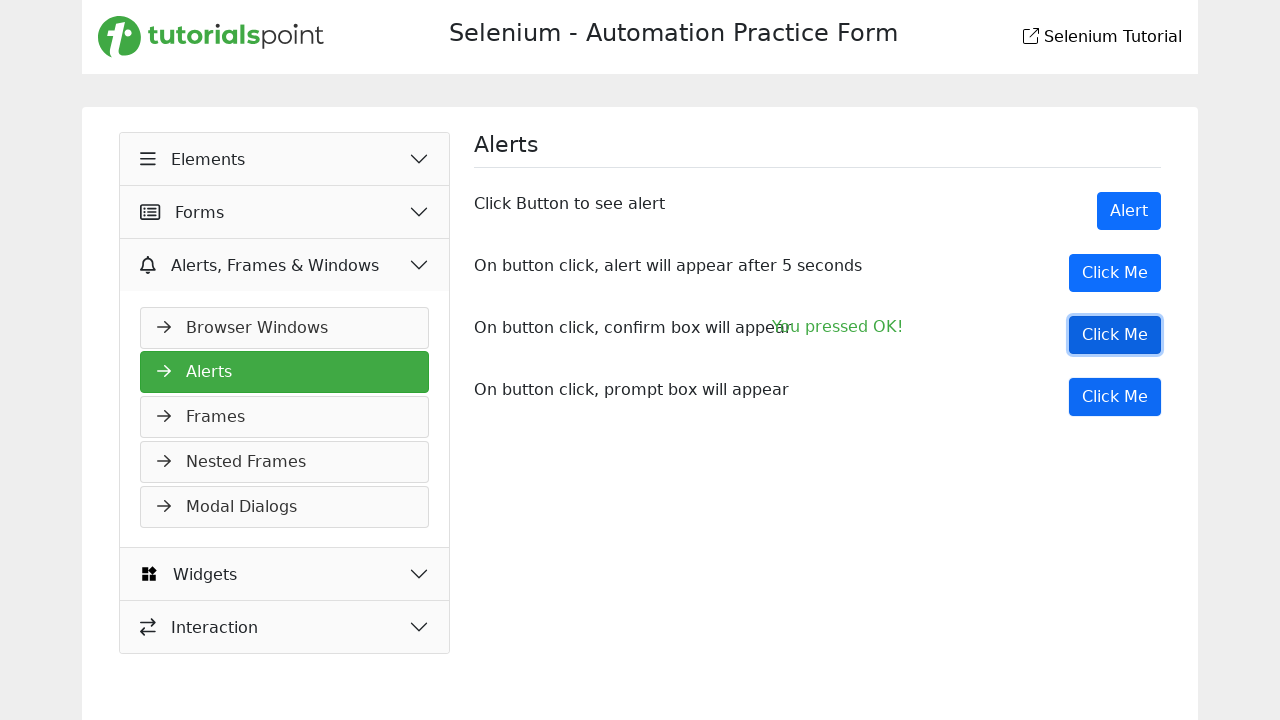

First prompt dialog handled and waited for timeout
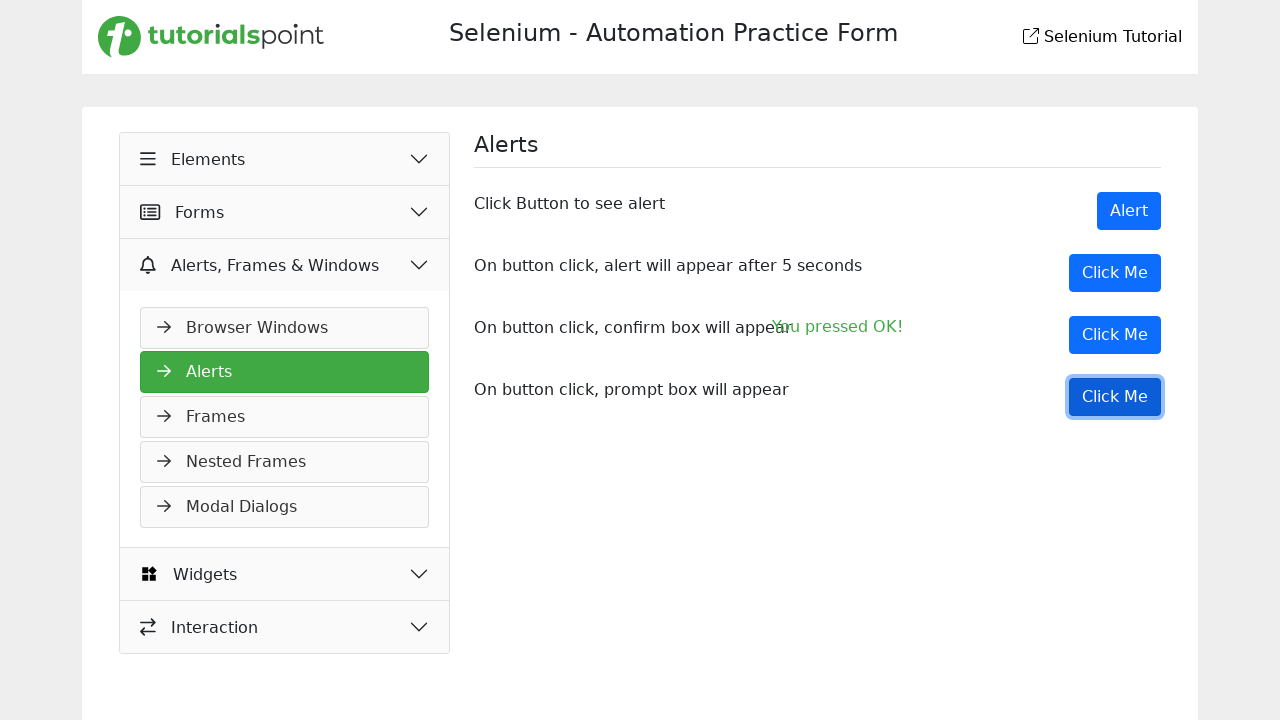

Set up dialog handler to accept second prompt with text 'Selenium Alert Prompt'
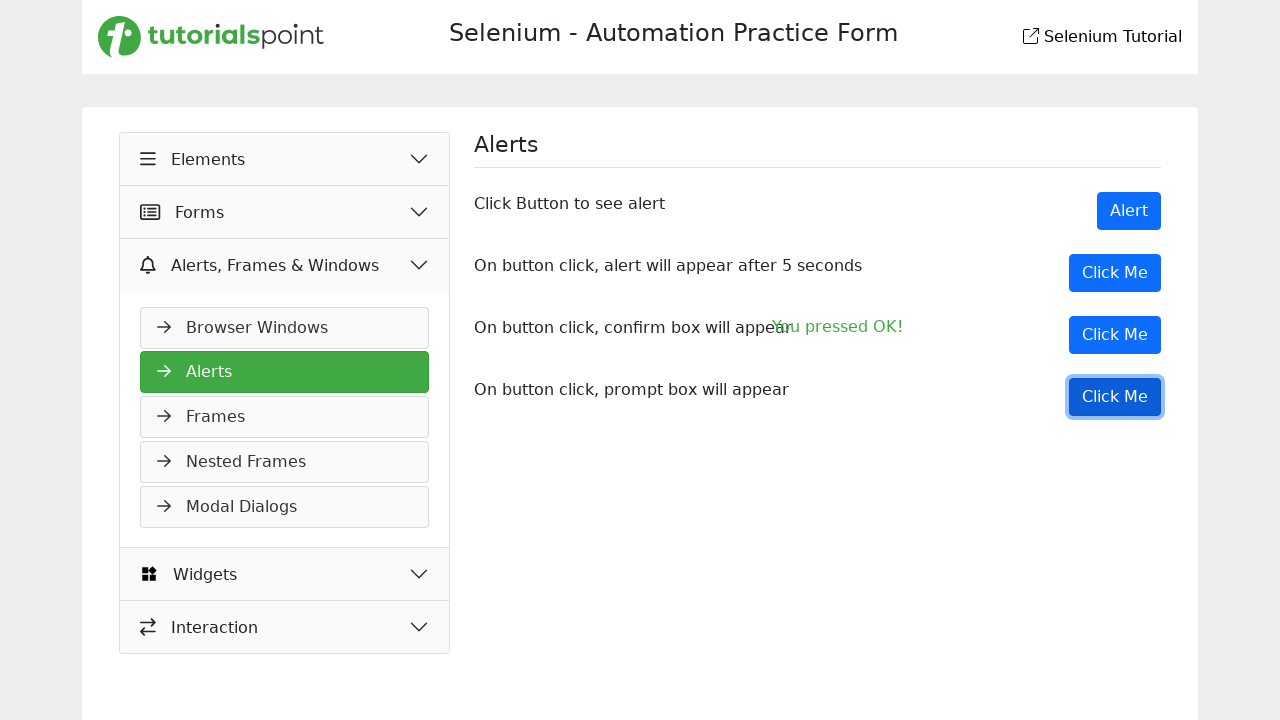

Clicked button to show second prompt dialog at (1115, 397) on xpath=//button[@onclick='myPromp()']
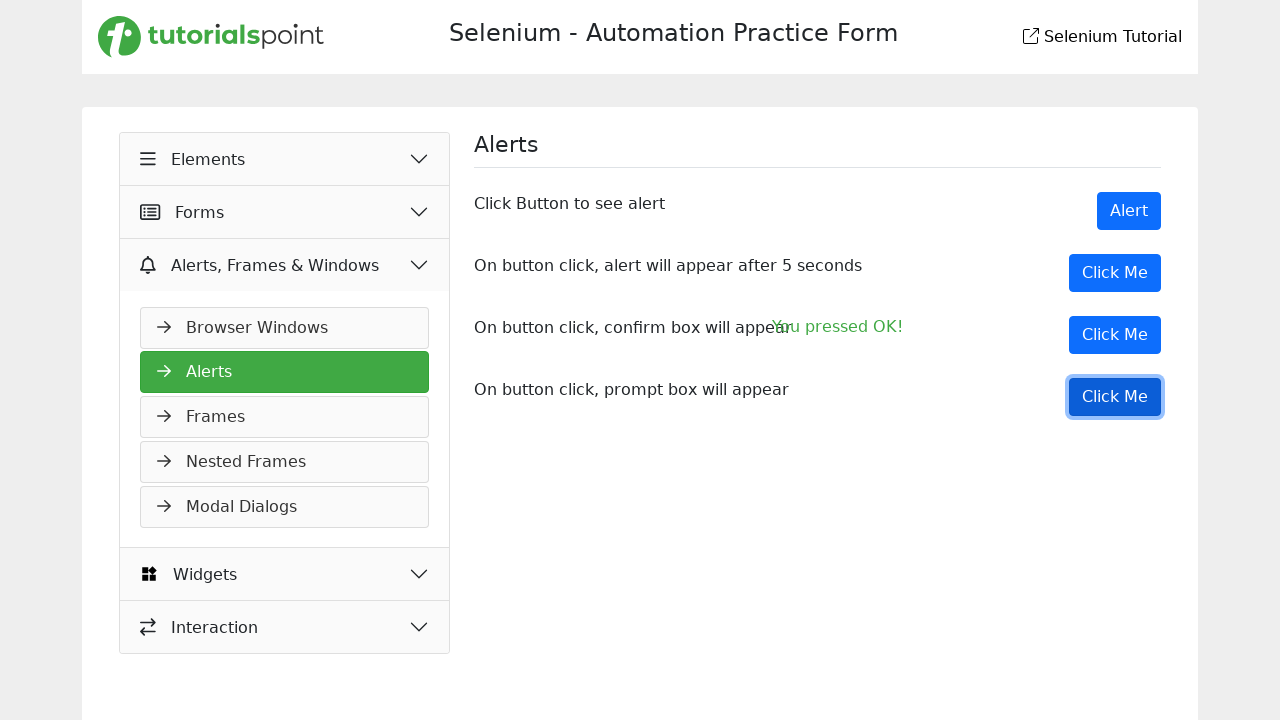

Second prompt dialog handled and waited for timeout
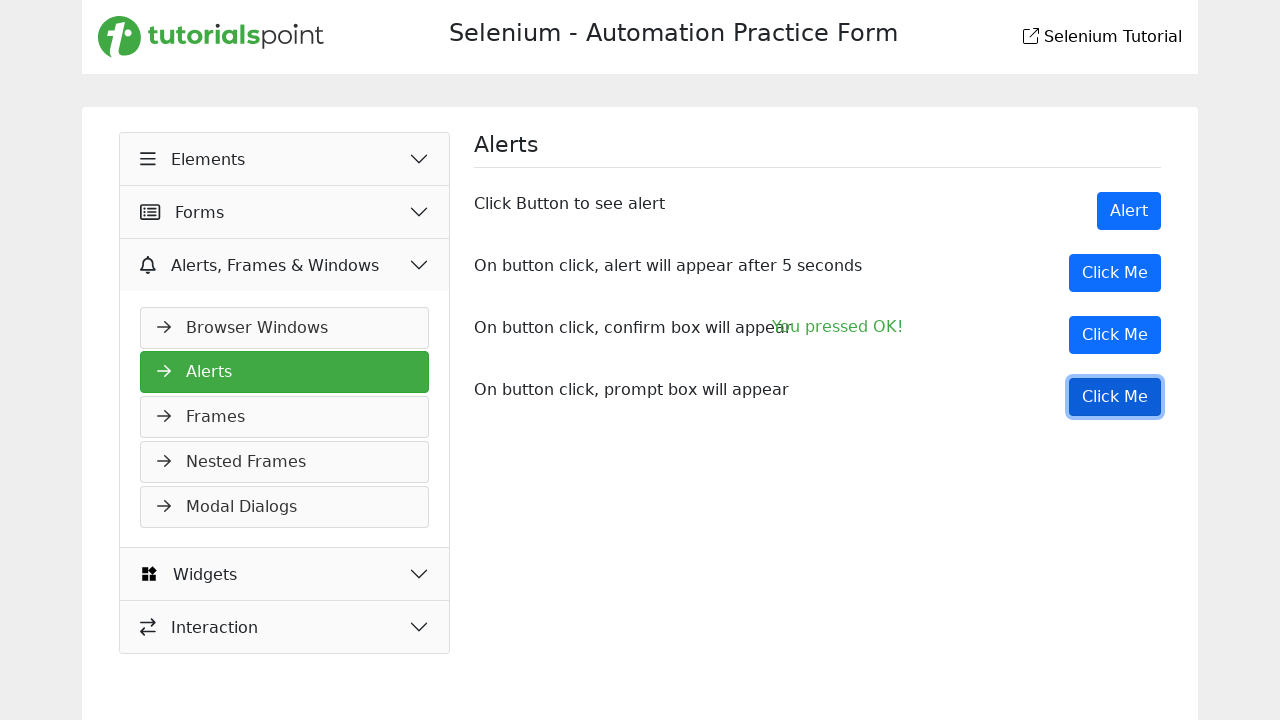

Clicked accordion button to expand it at (285, 159) on button[data-bs-target='#collapseOne']
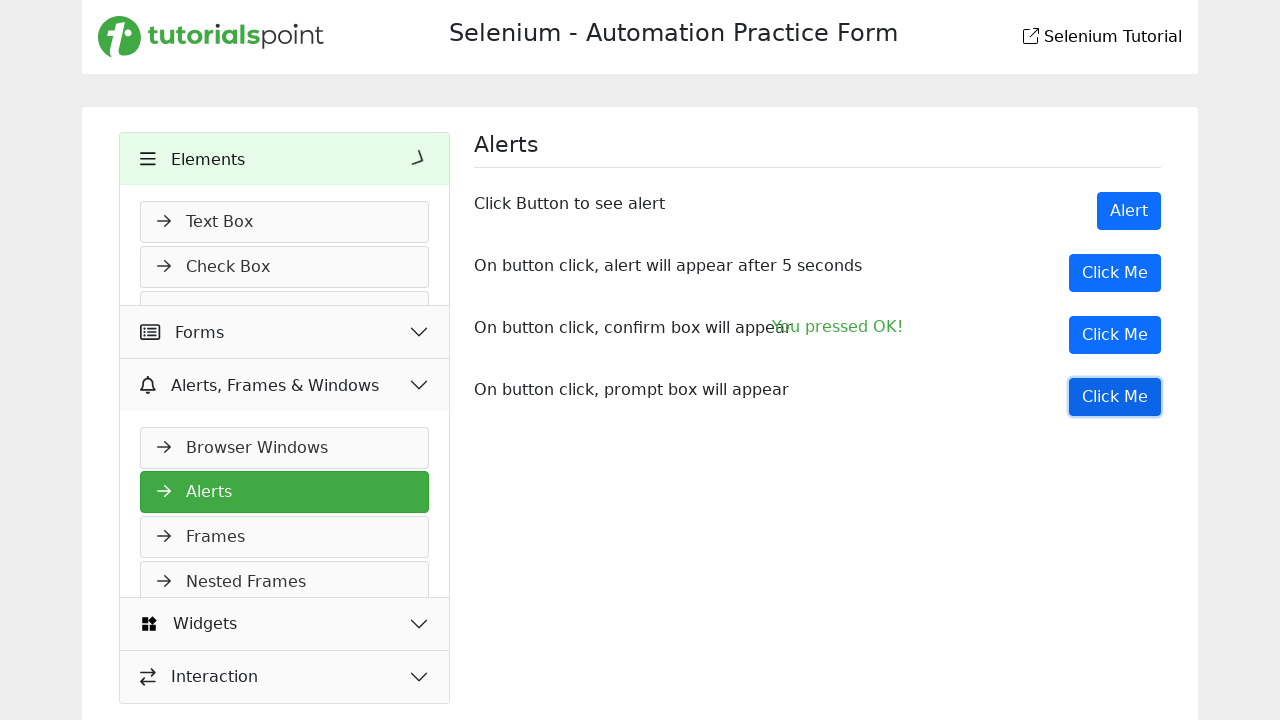

Accordion expanded and waited for timeout
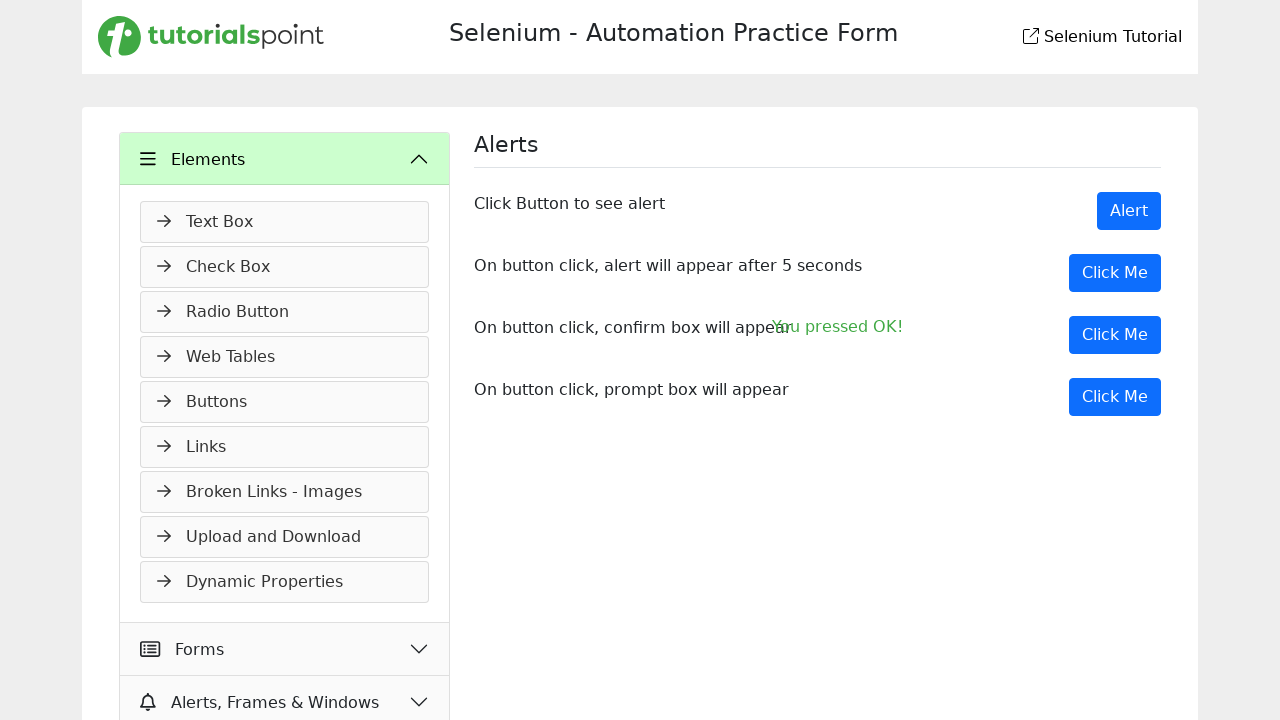

Clicked link to navigate to text-box page at (285, 222) on a[href='text-box.php']
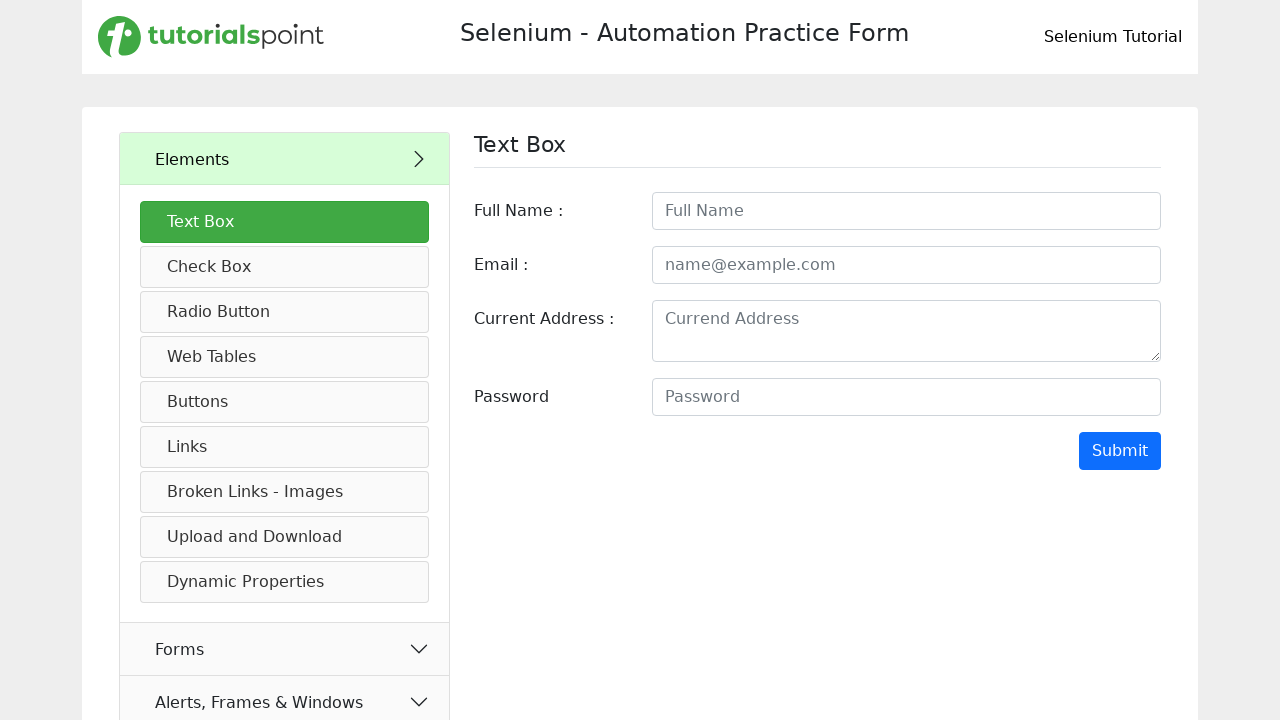

Navigated to text-box page and waited for timeout
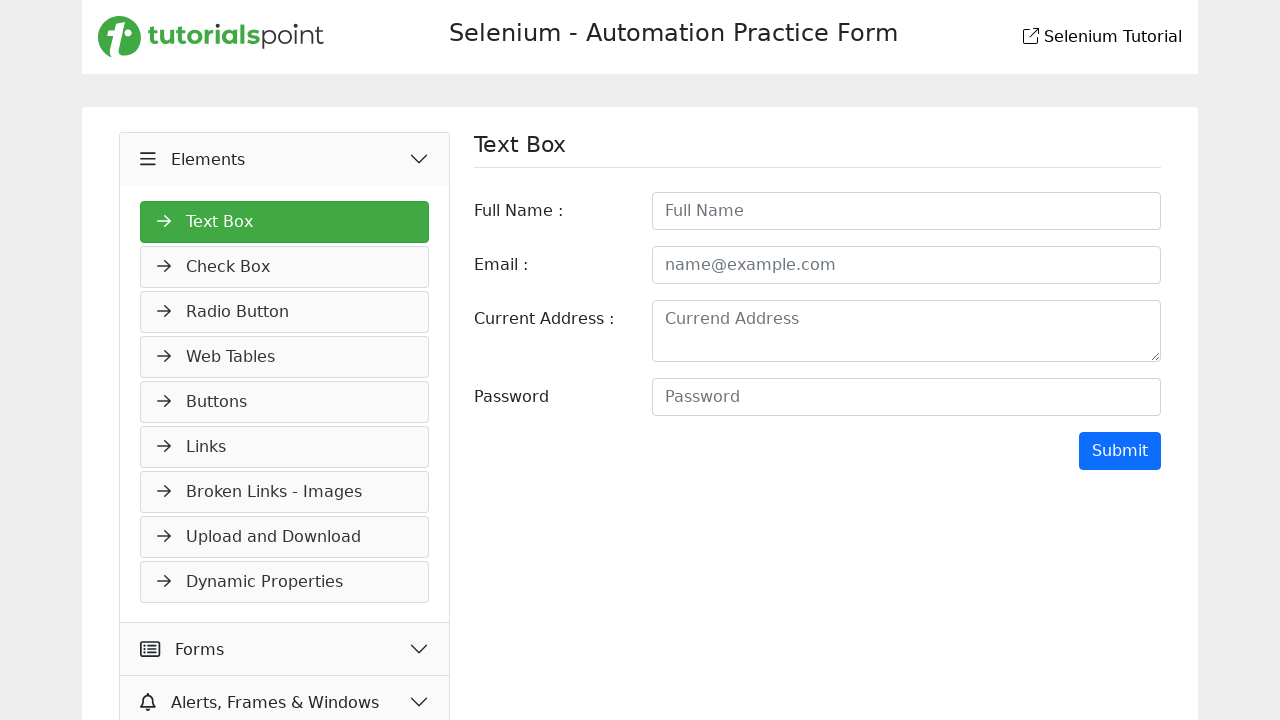

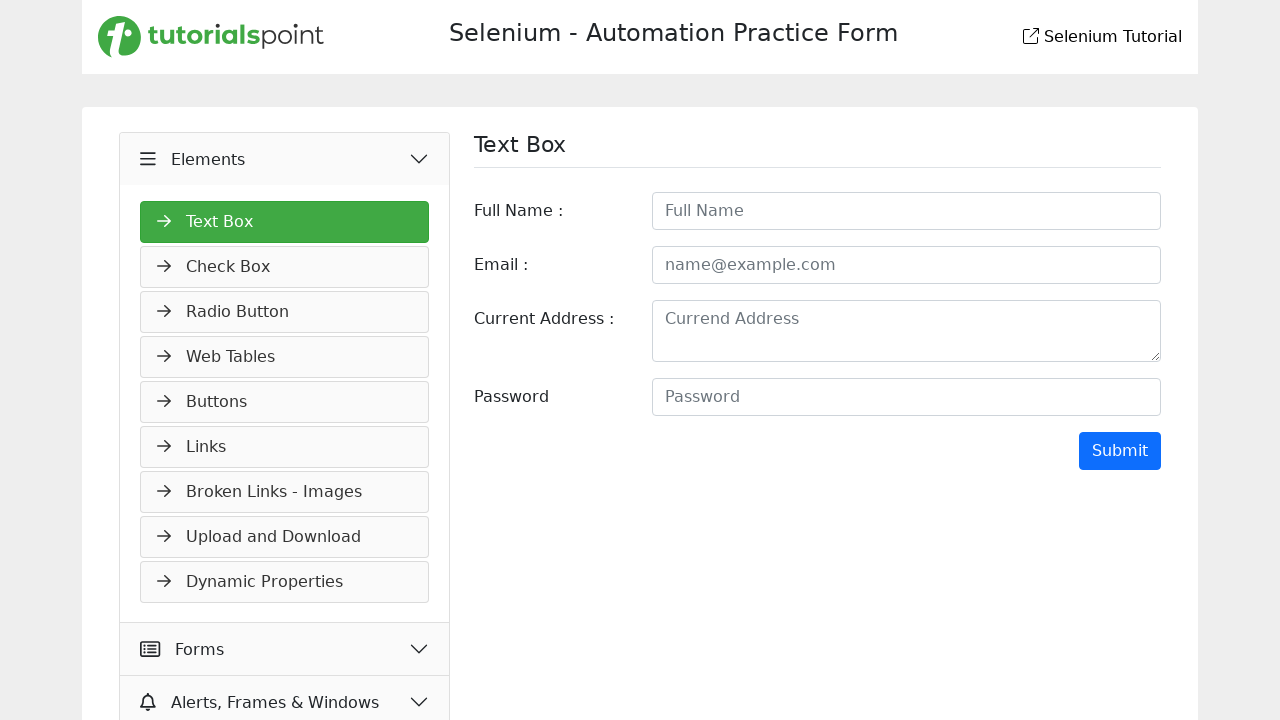